Tests file upload and download functionality on DEMOQA.com by navigating to the Upload and Download section, uploading a file, and downloading a file

Starting URL: https://demoqa.com

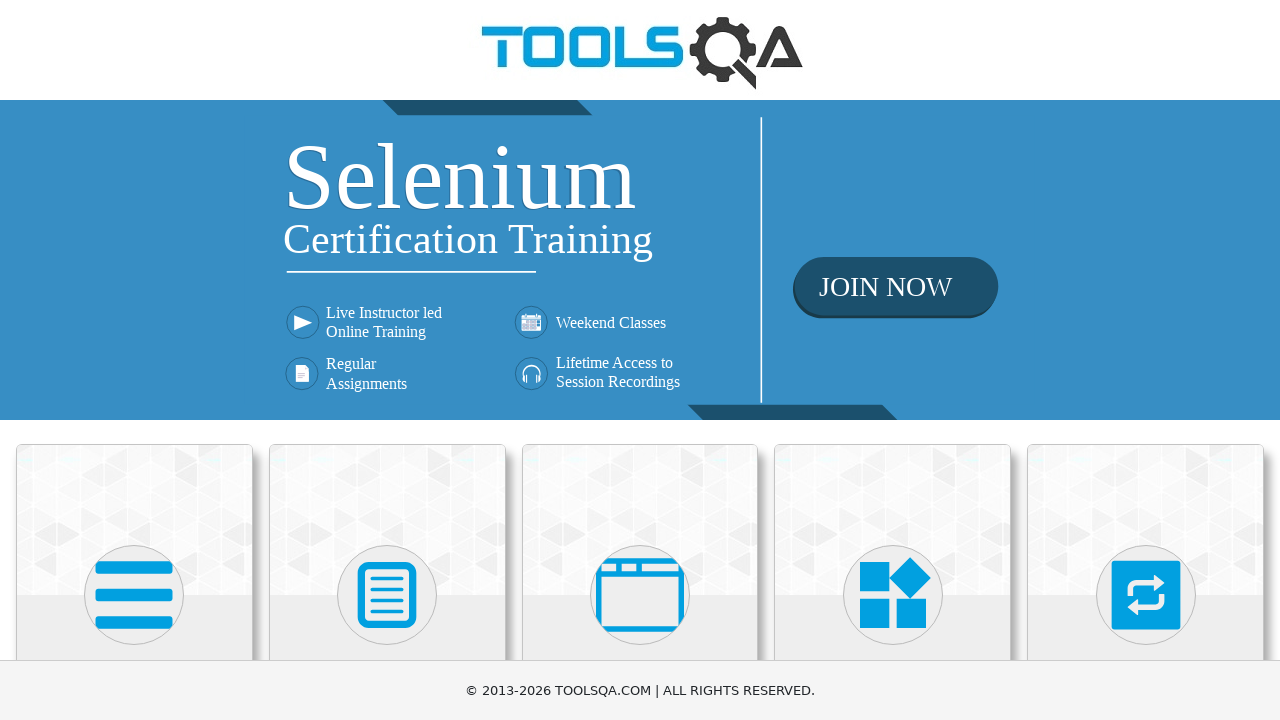

Scrolled Elements section into view
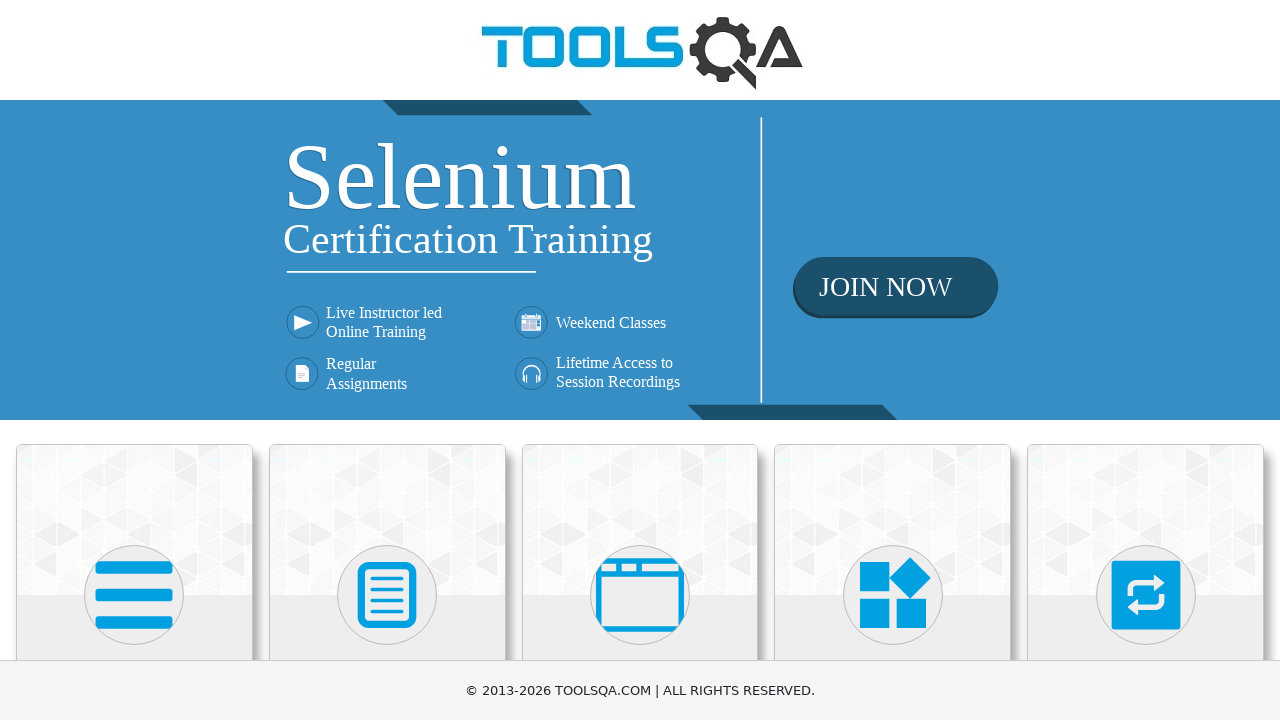

Clicked Elements section at (134, 360) on h5:has-text('Elements')
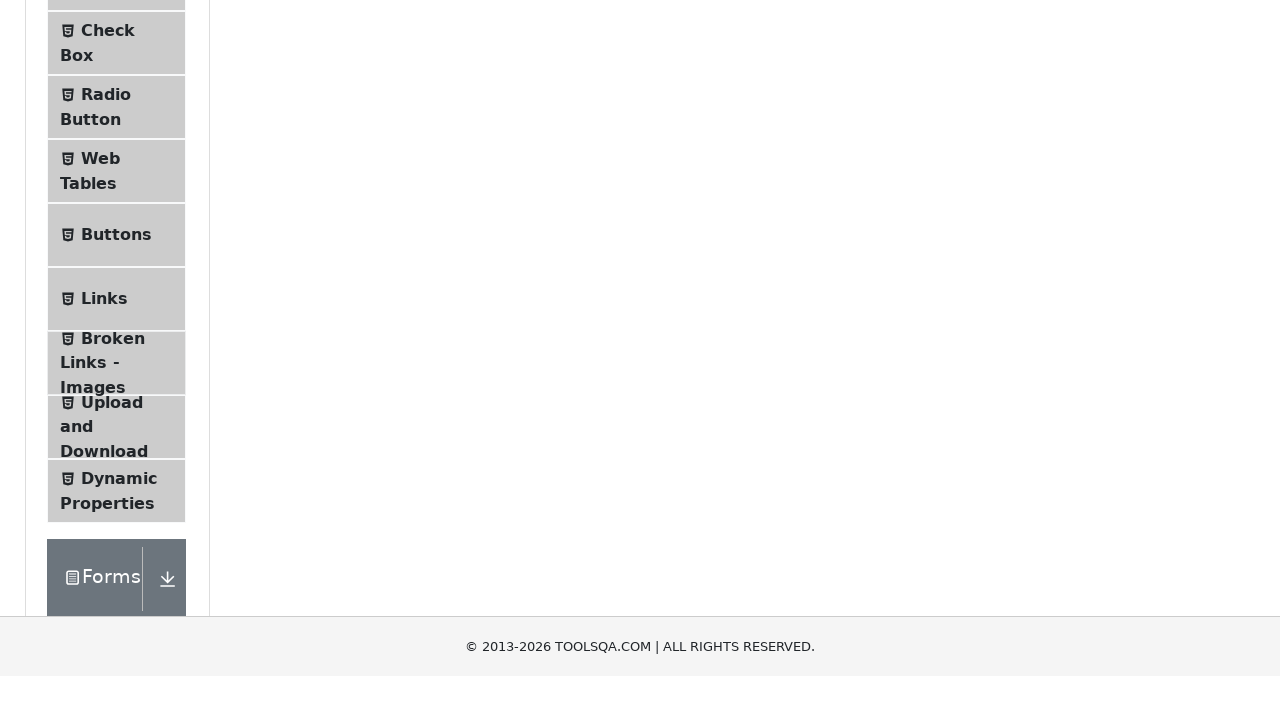

Scrolled Upload and Download menu into view
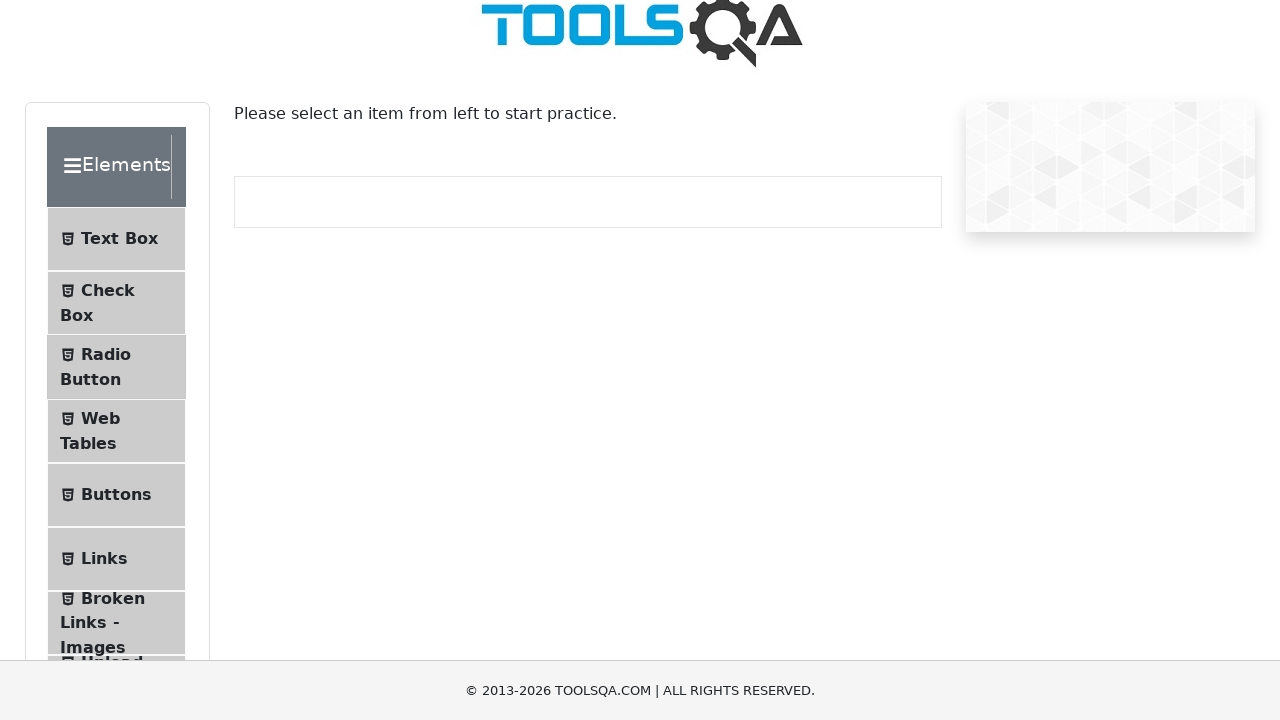

Clicked Upload and Download menu item at (112, 335) on span:has-text('Upload and Download')
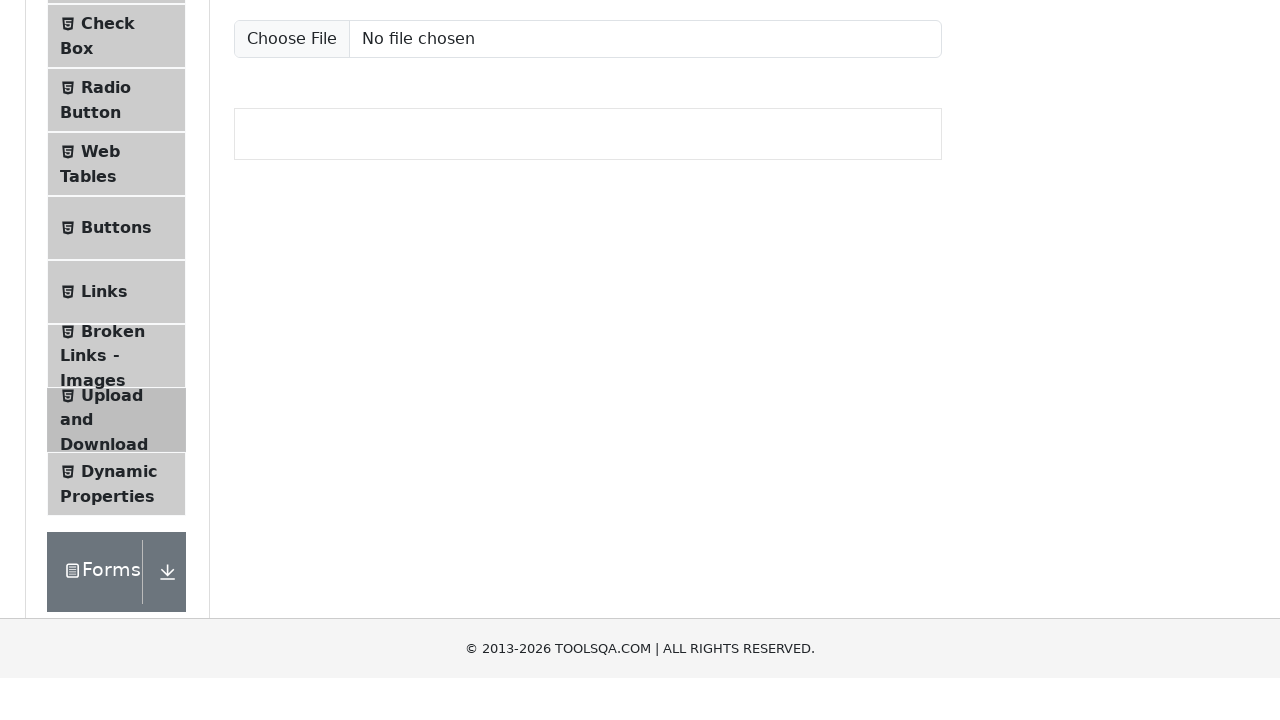

Uploaded test file to the upload field
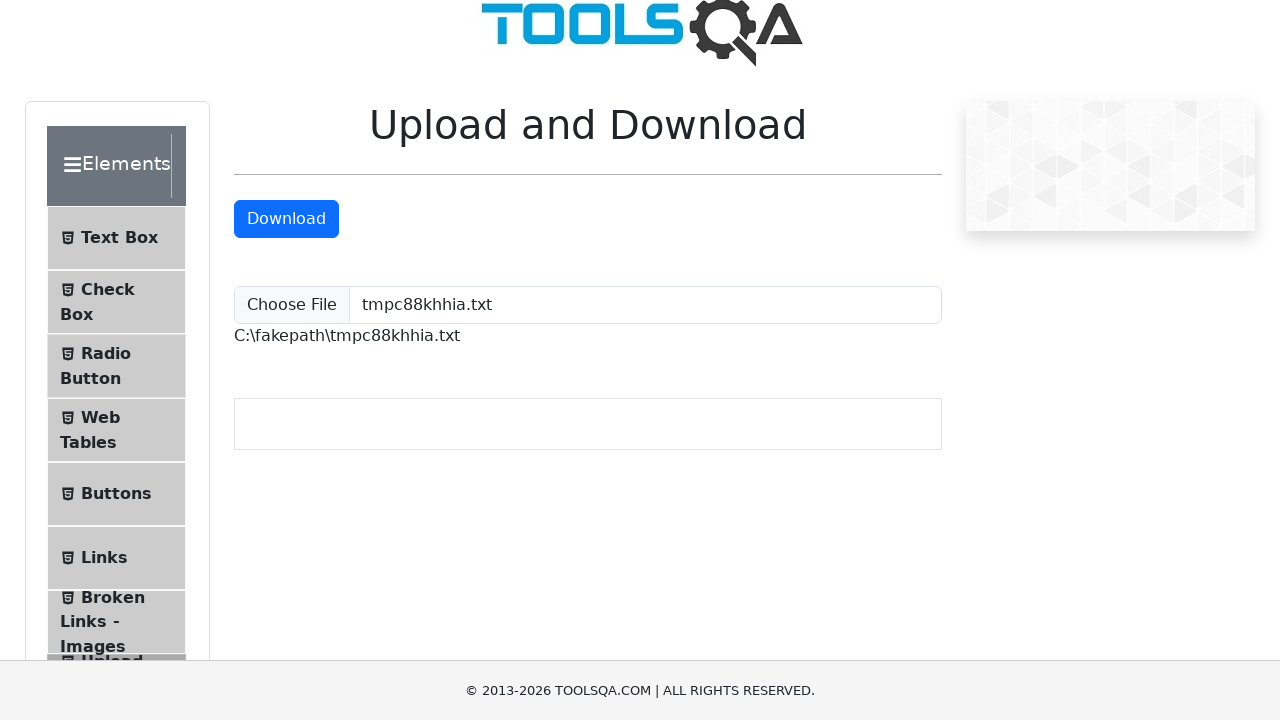

Clicked the Download button at (286, 219) on #downloadButton
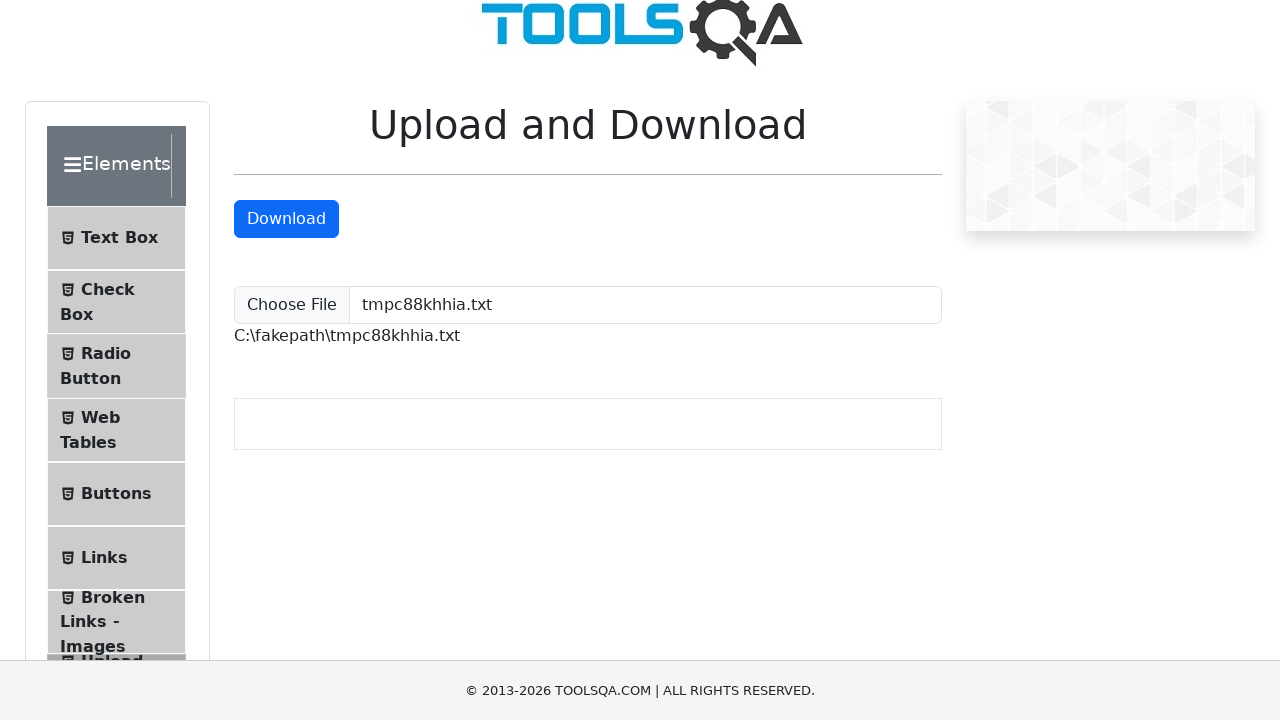

Waited 2 seconds for download to initiate
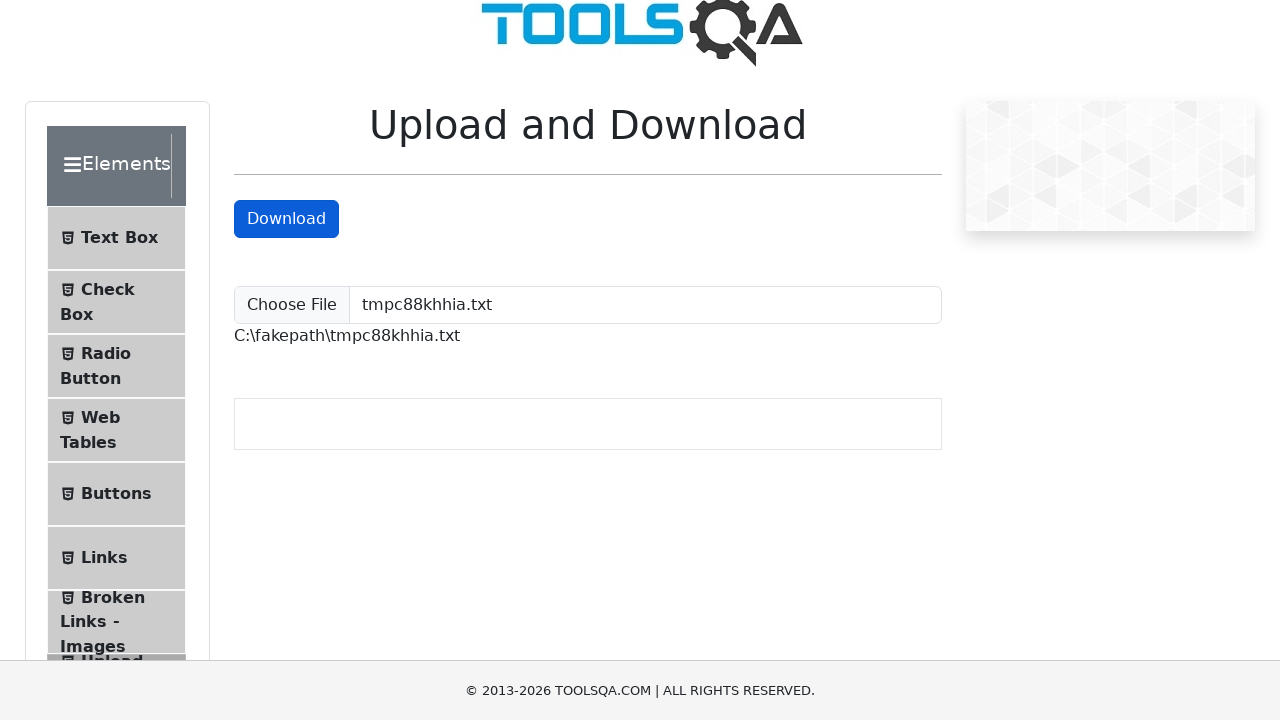

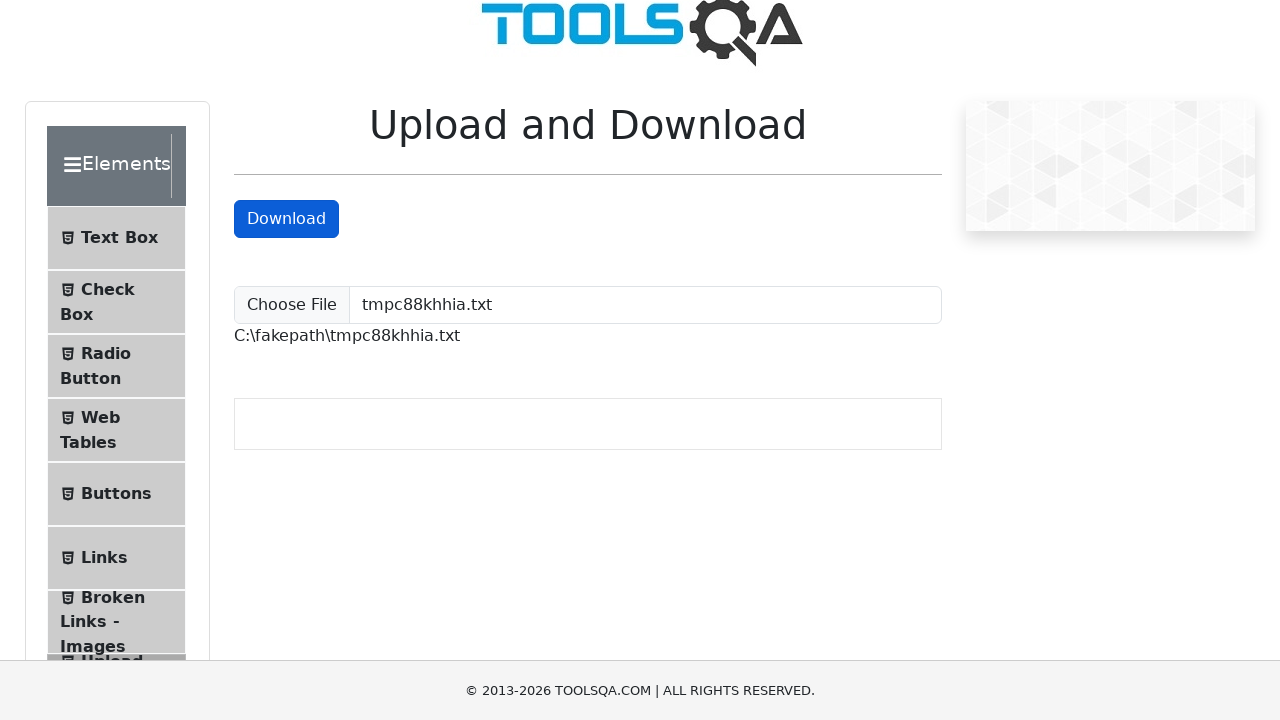